Navigates to Axis Bank homepage and waits for the page to load. This is a basic page load verification test.

Starting URL: https://www.axisbank.com/

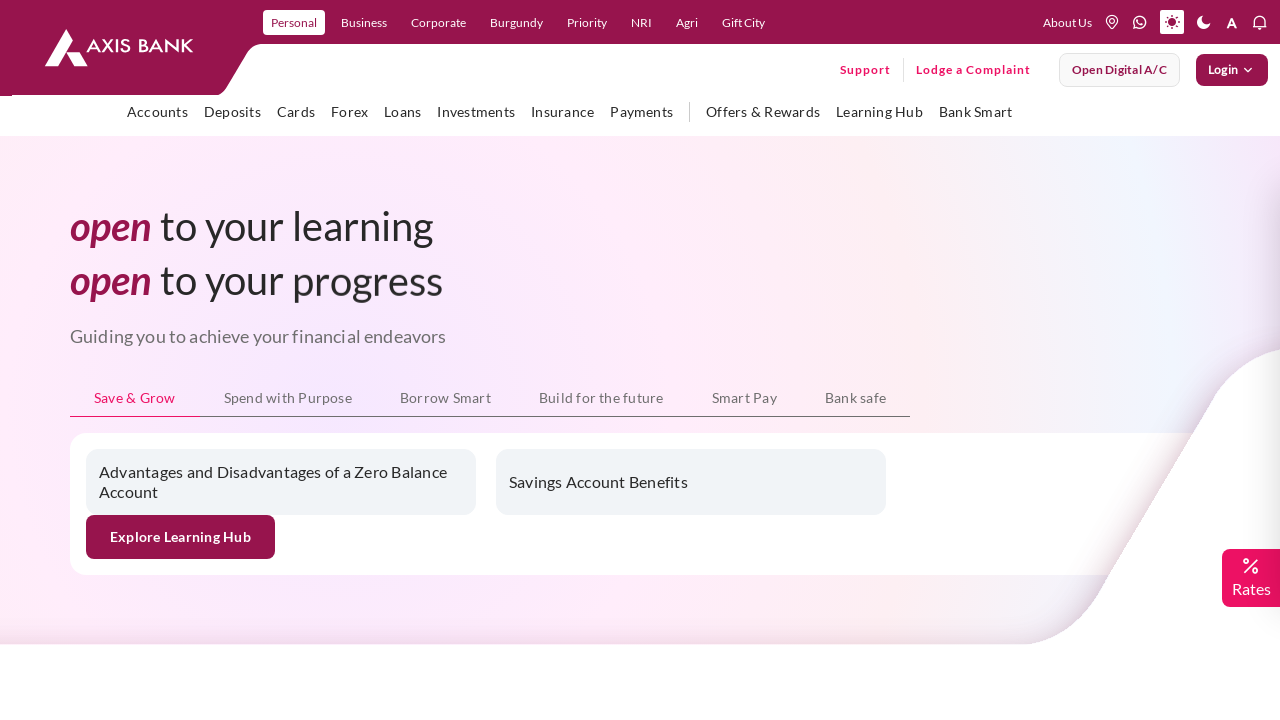

Navigated to Axis Bank homepage
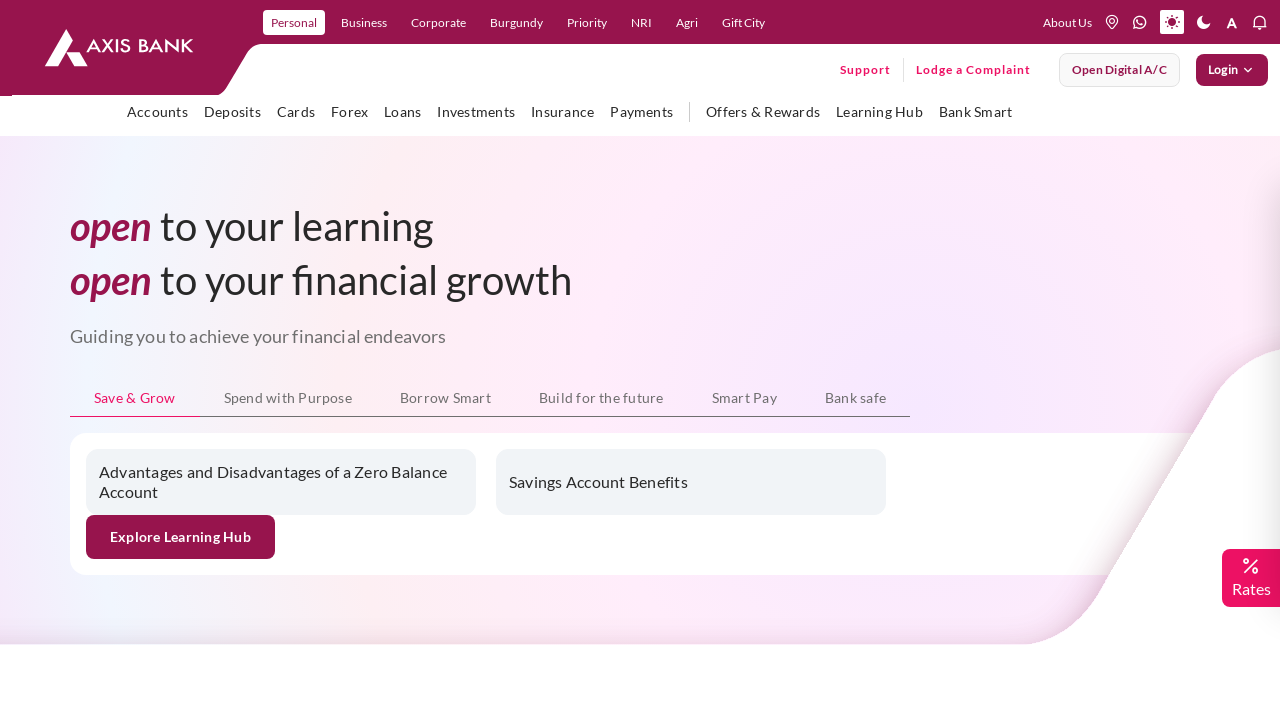

Page DOM content loaded successfully
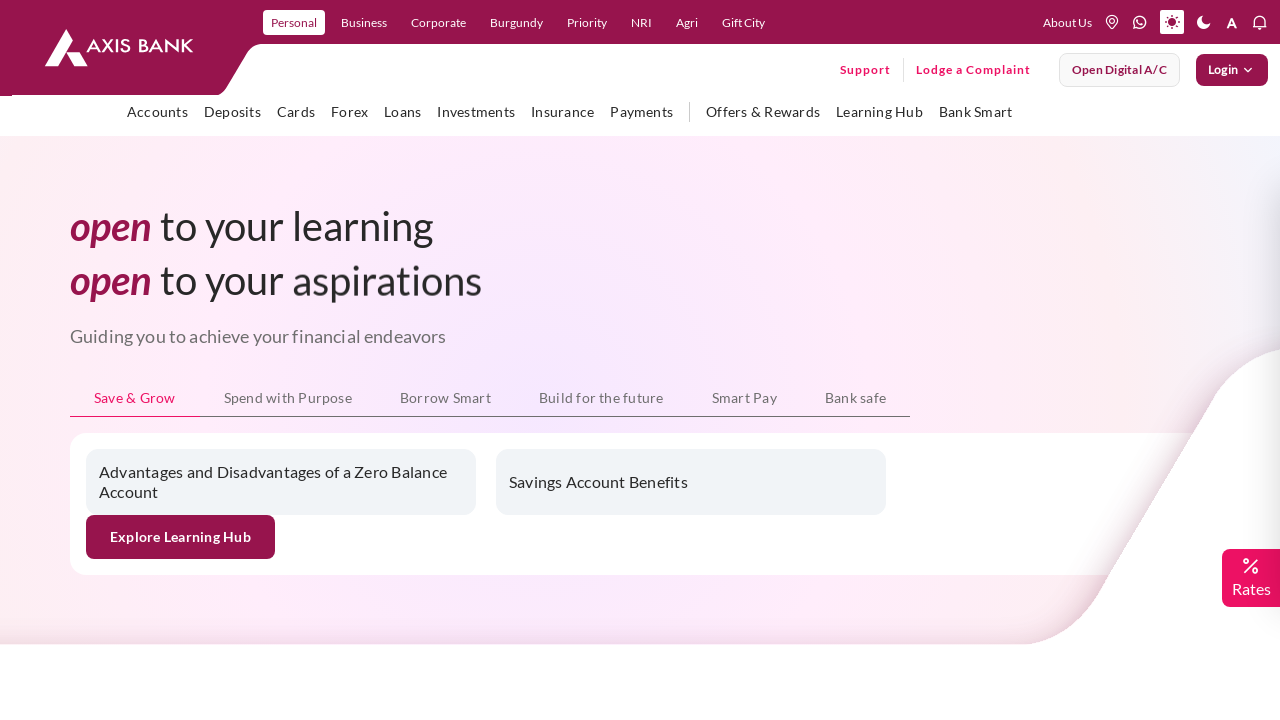

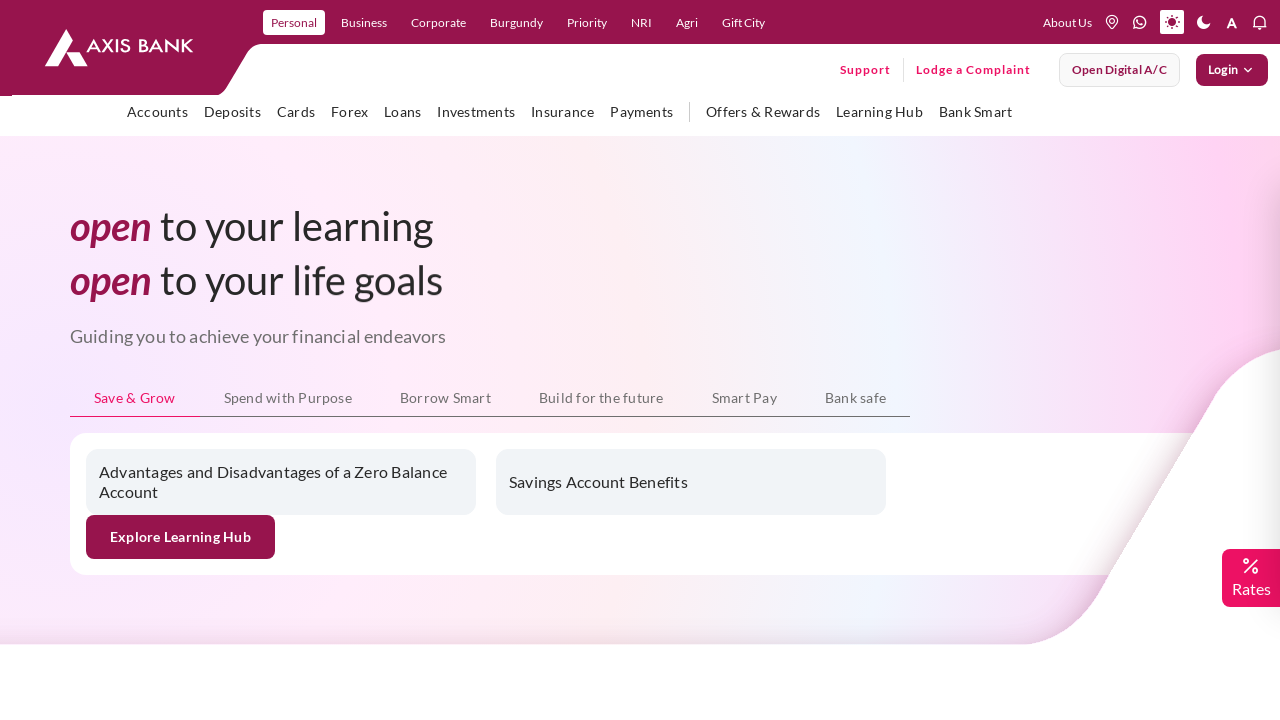